Tests that clicking the JS Prompt button, entering text, and accepting displays the entered text in the result

Starting URL: https://the-internet.herokuapp.com/javascript_alerts

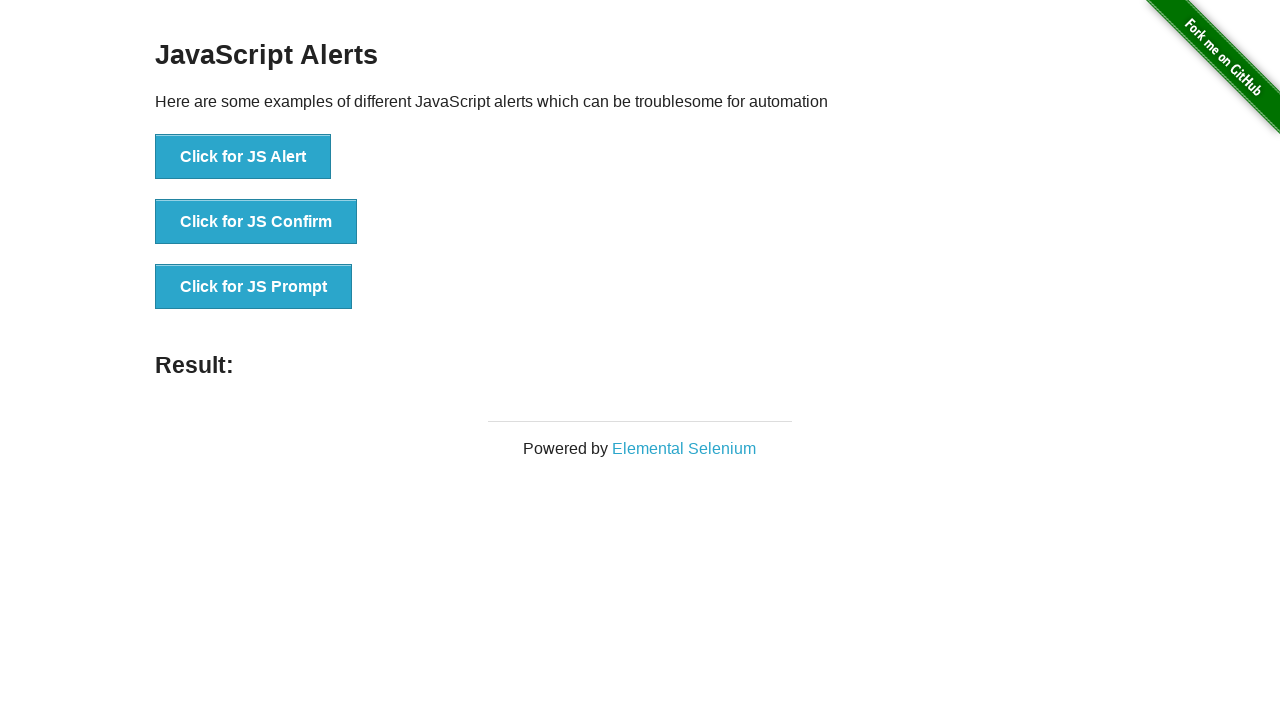

Set up dialog handler to accept prompt with text 'hello automation test'
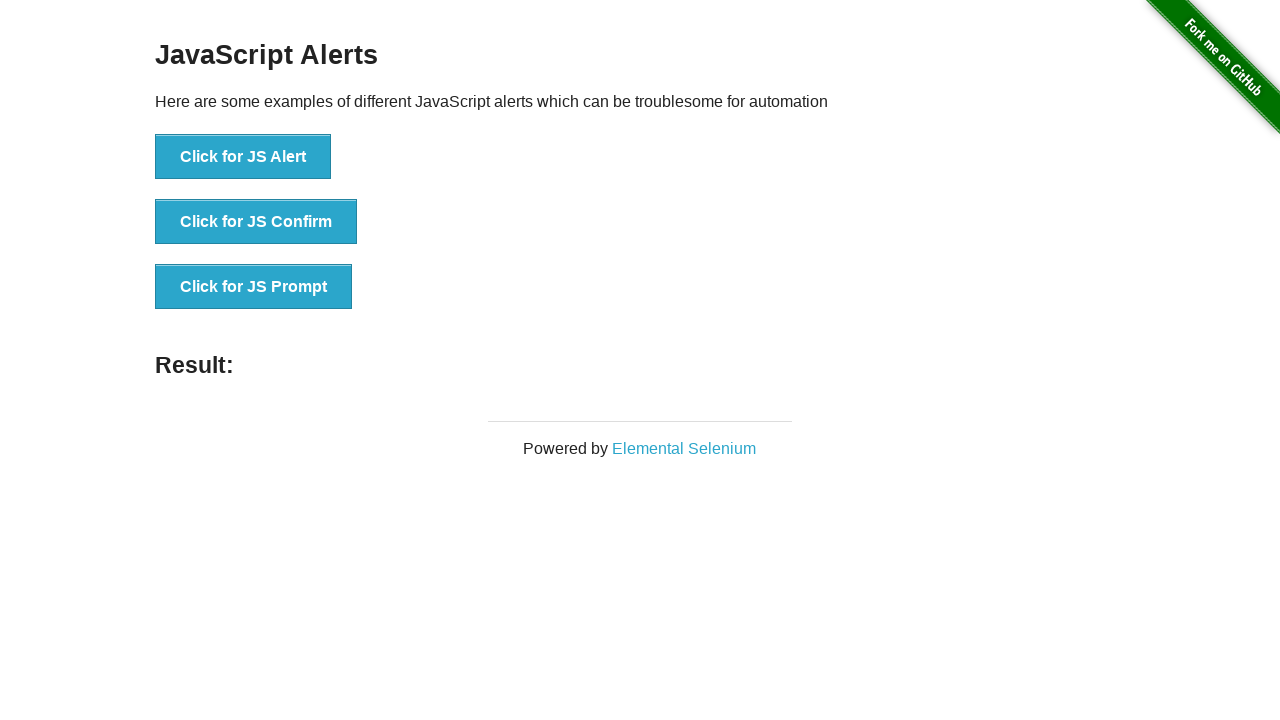

Clicked the JS Prompt button at (254, 287) on button[onclick*='jsPrompt']
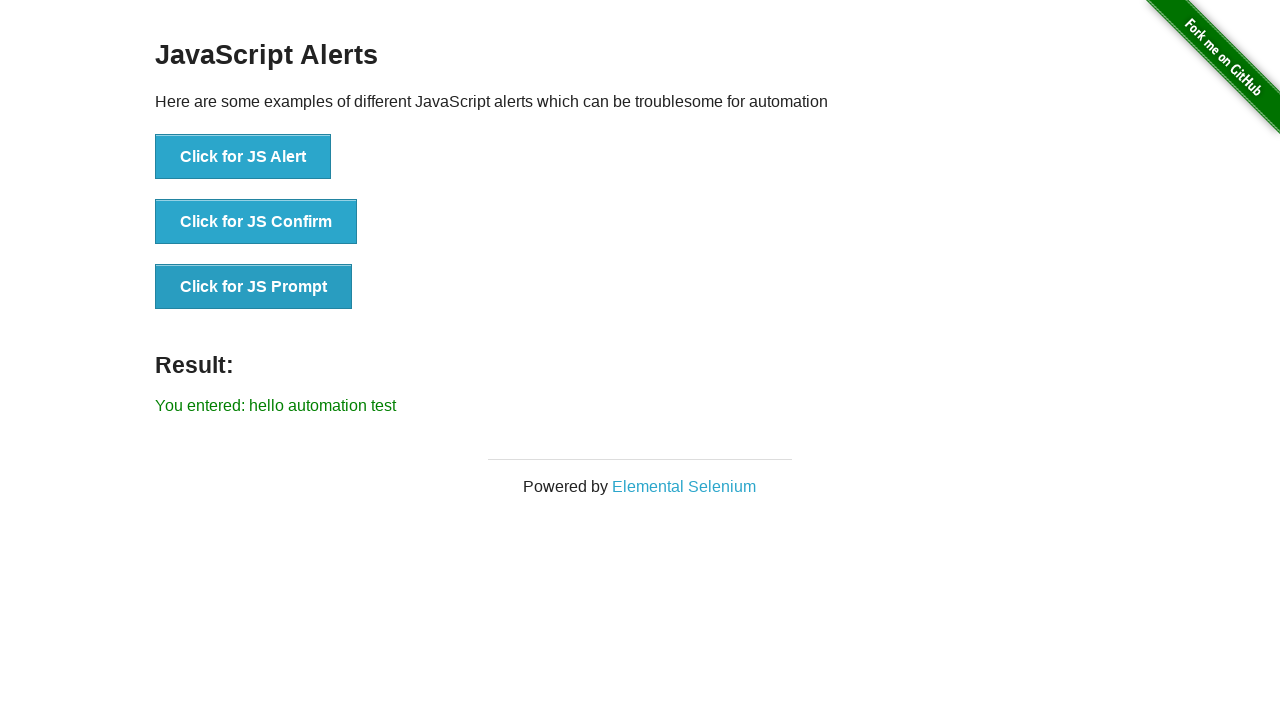

Result text appeared after accepting prompt dialog
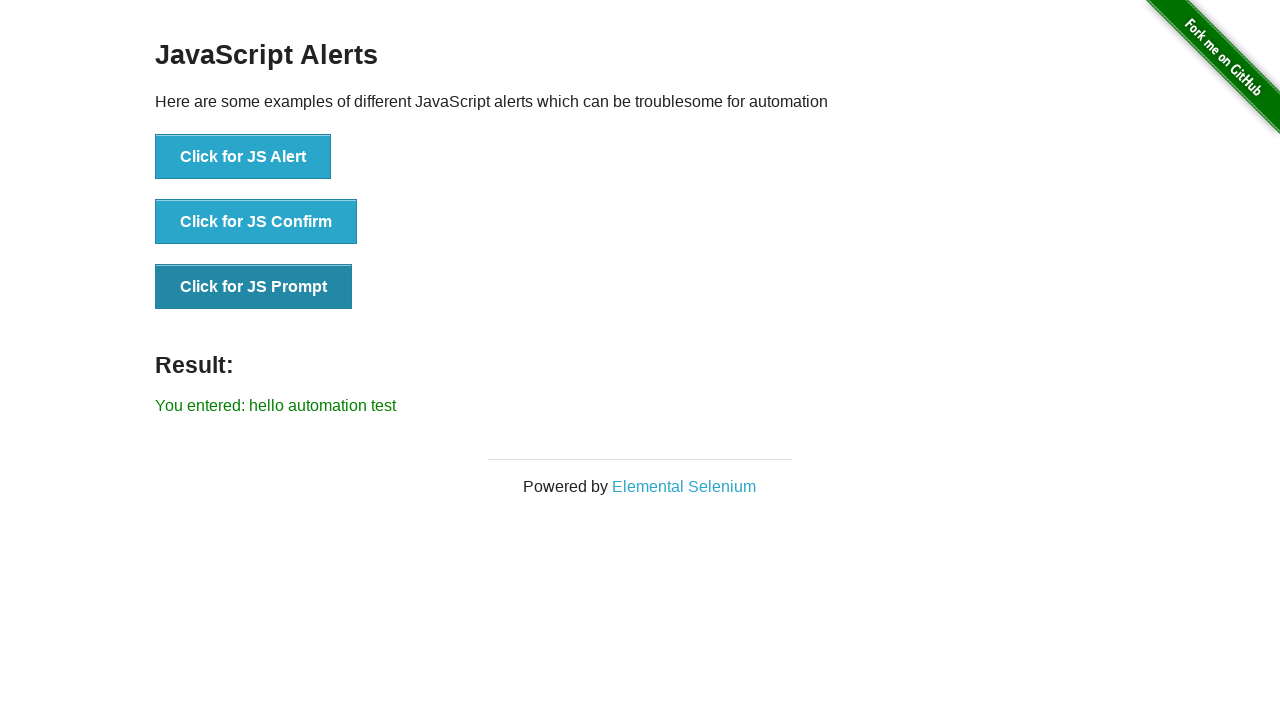

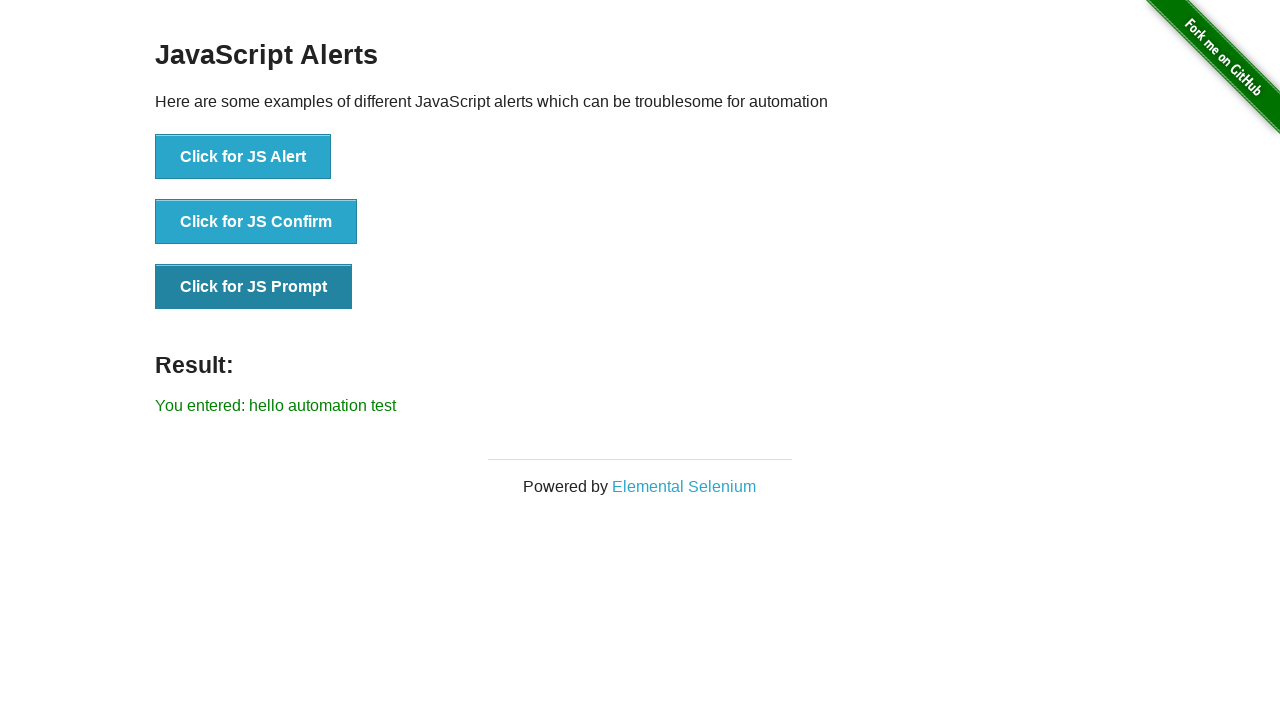